Tests the single color autocomplete feature by typing and selecting Blue from the autocomplete dropdown

Starting URL: https://demoqa.com

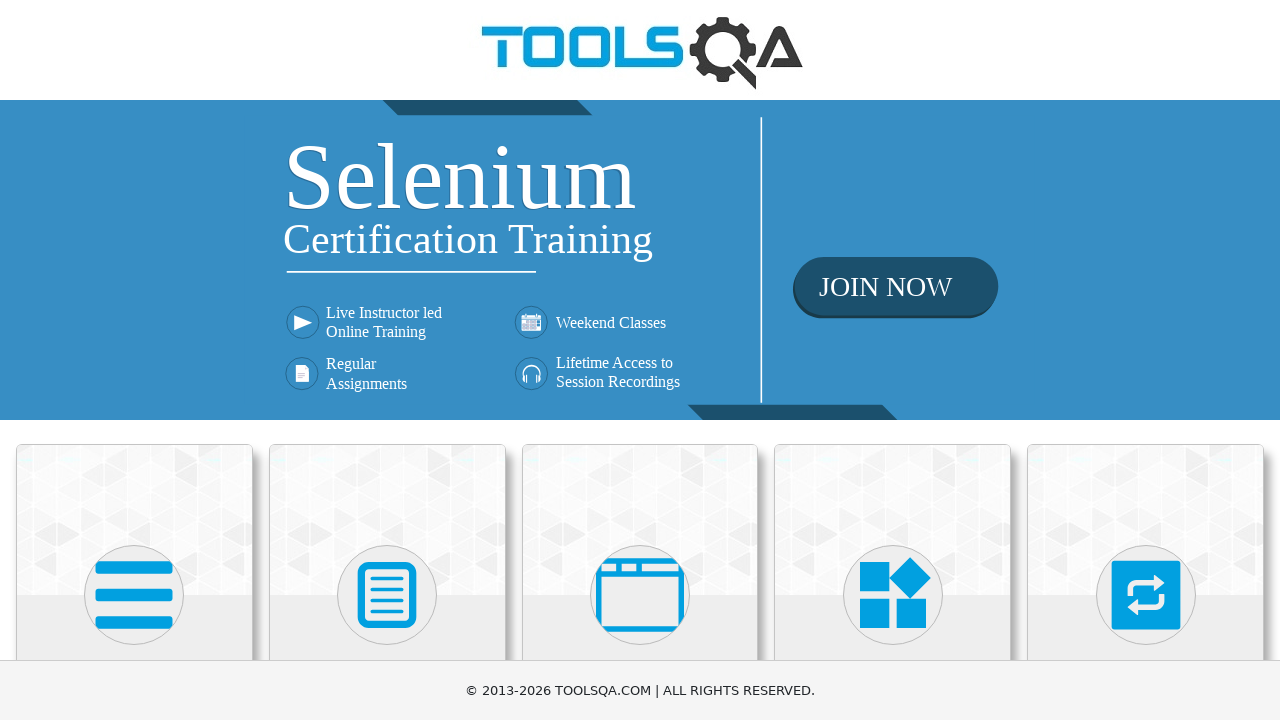

Clicked on Widgets heading to navigate to Widgets section at (893, 360) on internal:role=heading[name="Widgets"i]
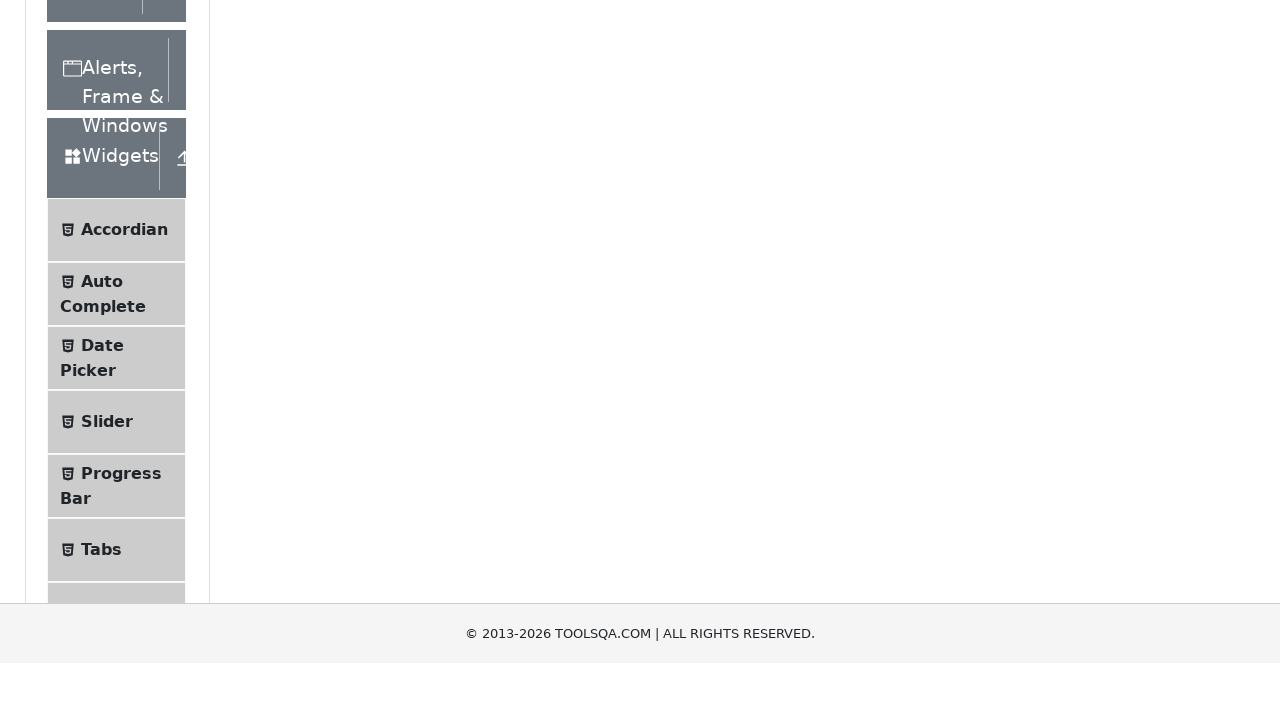

Clicked on Auto Complete option at (102, 576) on internal:text="Auto Complete"i
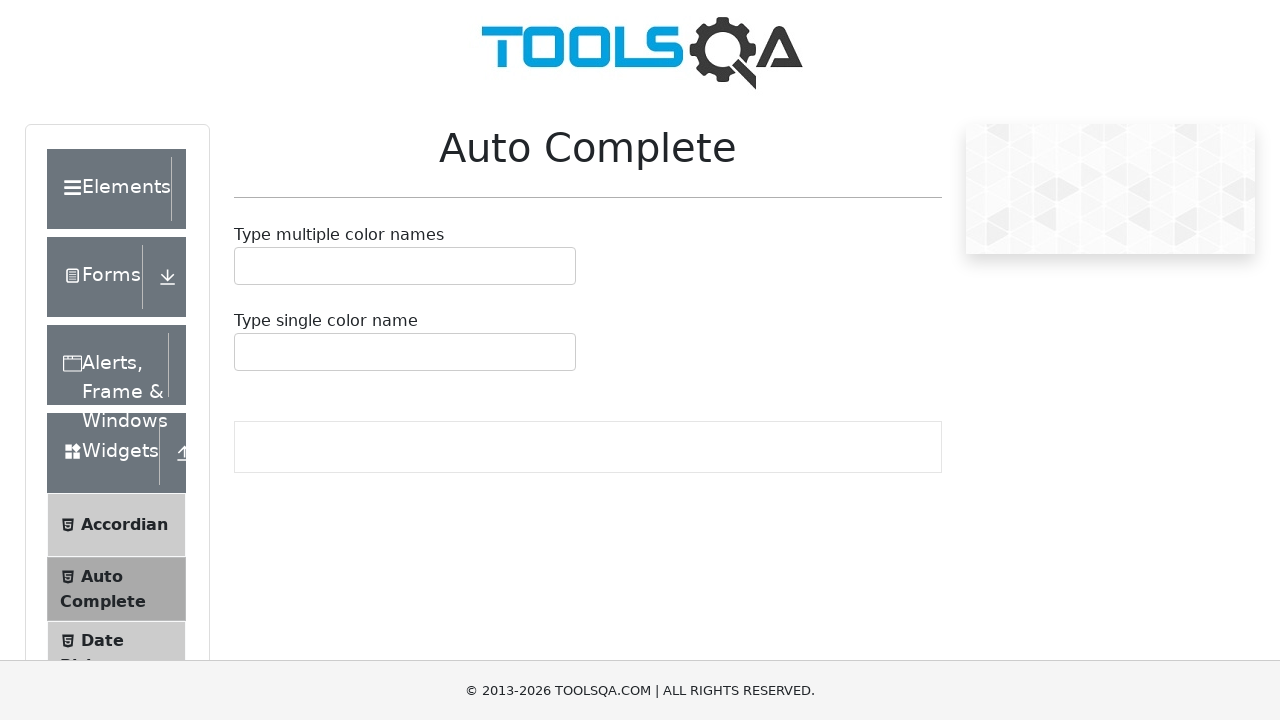

Clicked on the single autocomplete input container to activate it at (405, 352) on #autoCompleteSingleContainer > .auto-complete__control > .auto-complete__value-c
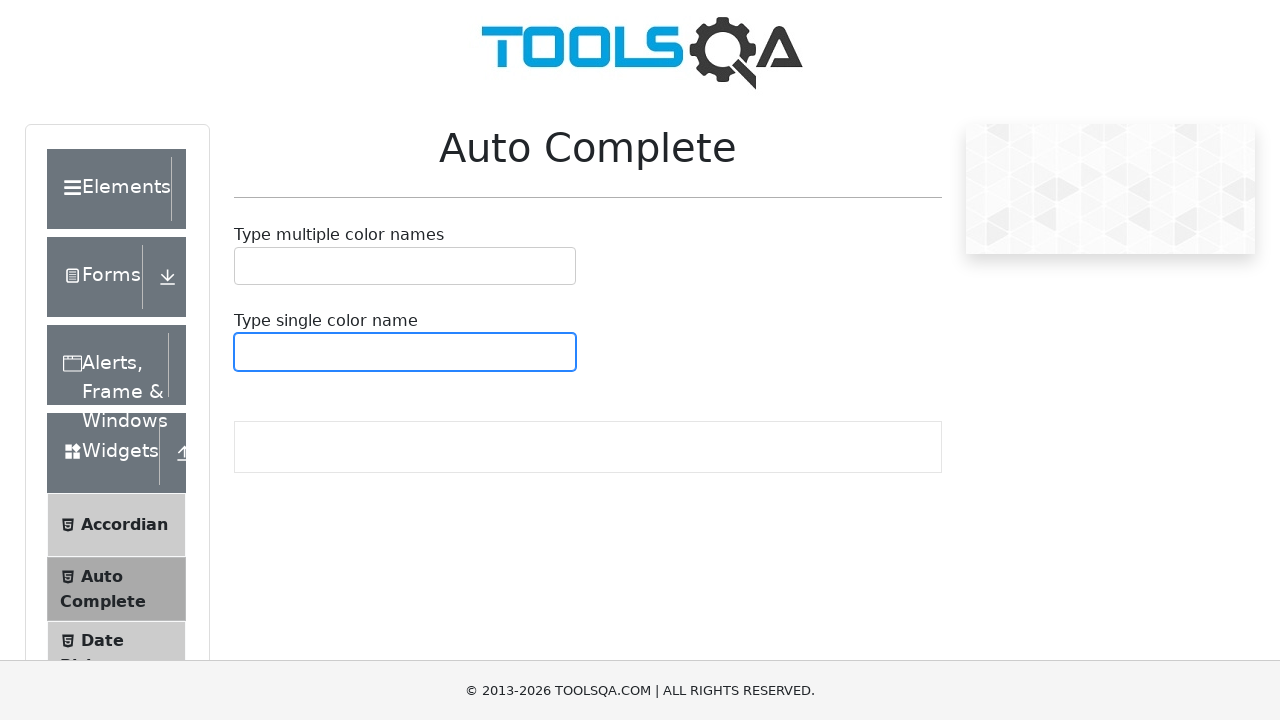

Typed 'Bl' in the autocomplete input to filter color options on #autoCompleteSingleInput
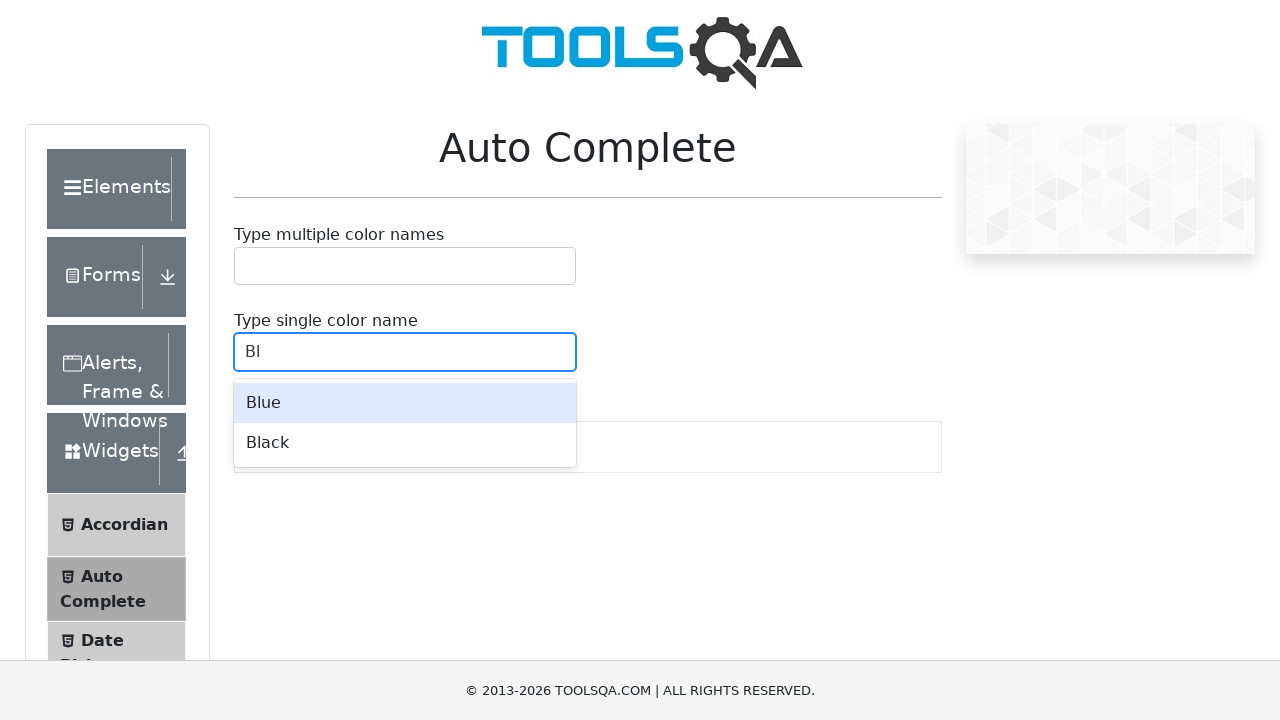

Selected 'Blue' from the autocomplete dropdown at (405, 403) on internal:text="Blue"s
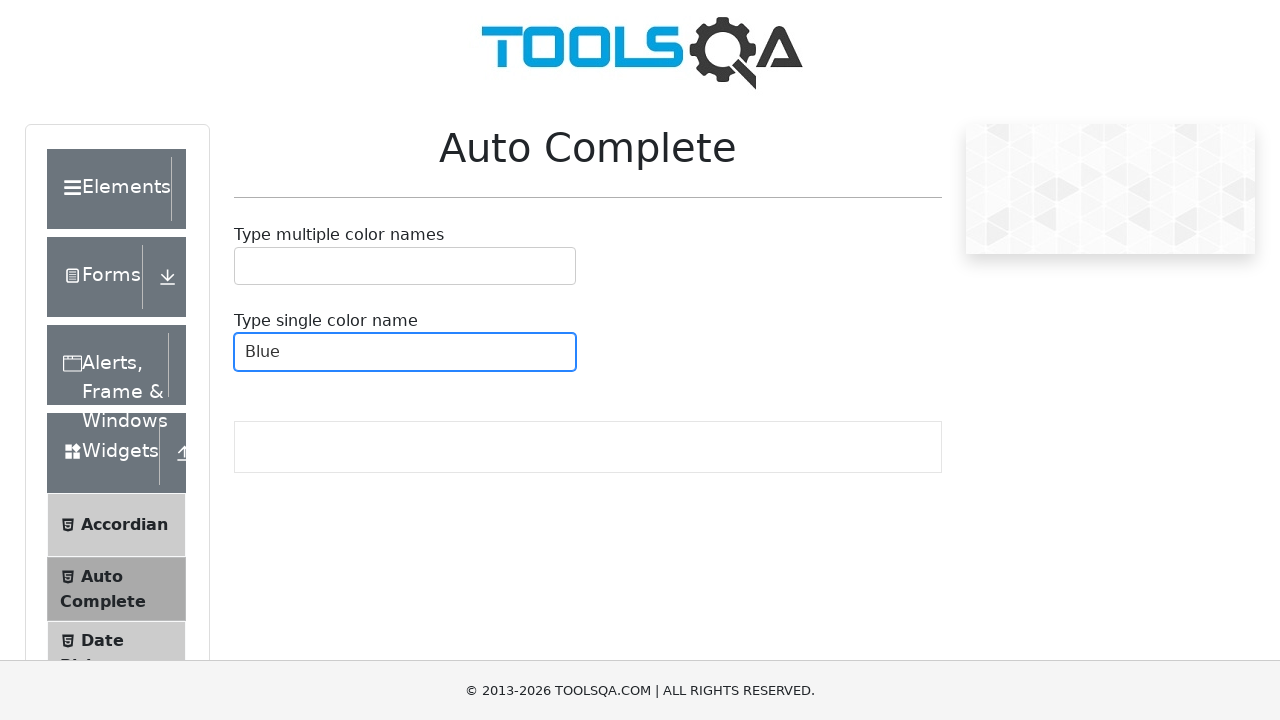

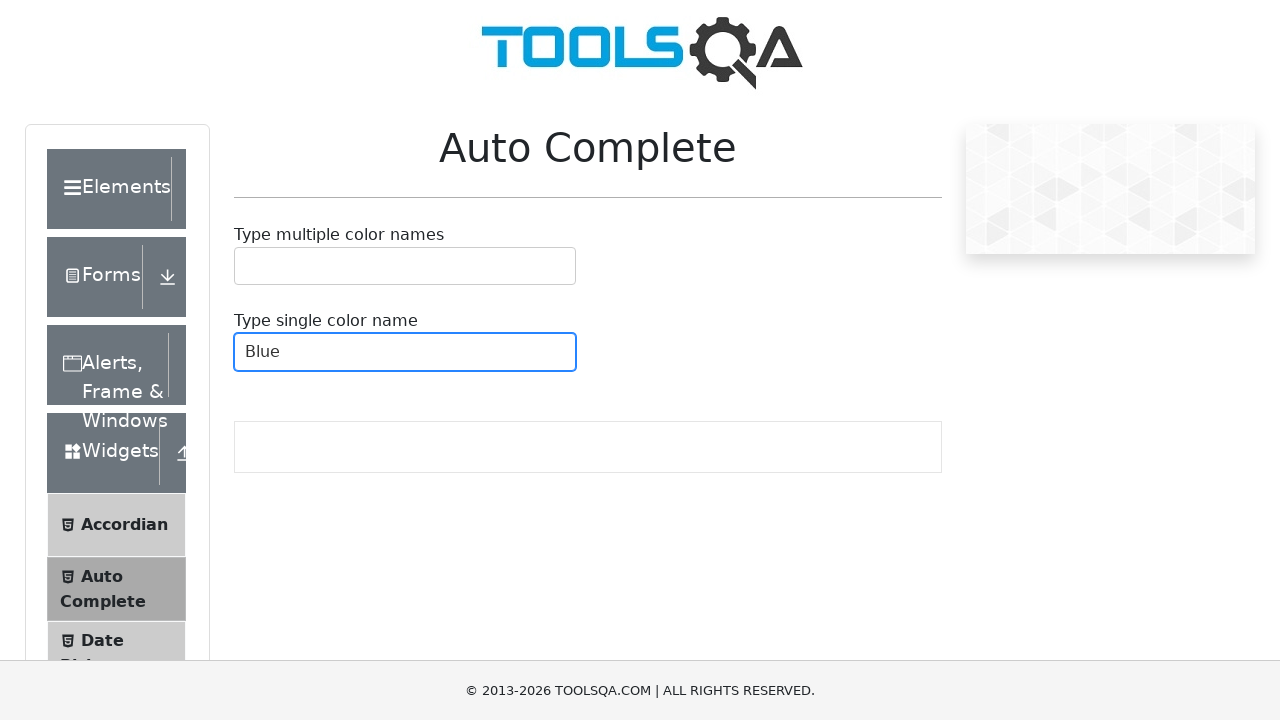